Tests dropdown selection functionality by selecting options using different methods: by visible text, by index, and by value

Starting URL: https://rahulshettyacademy.com/AutomationPractice/

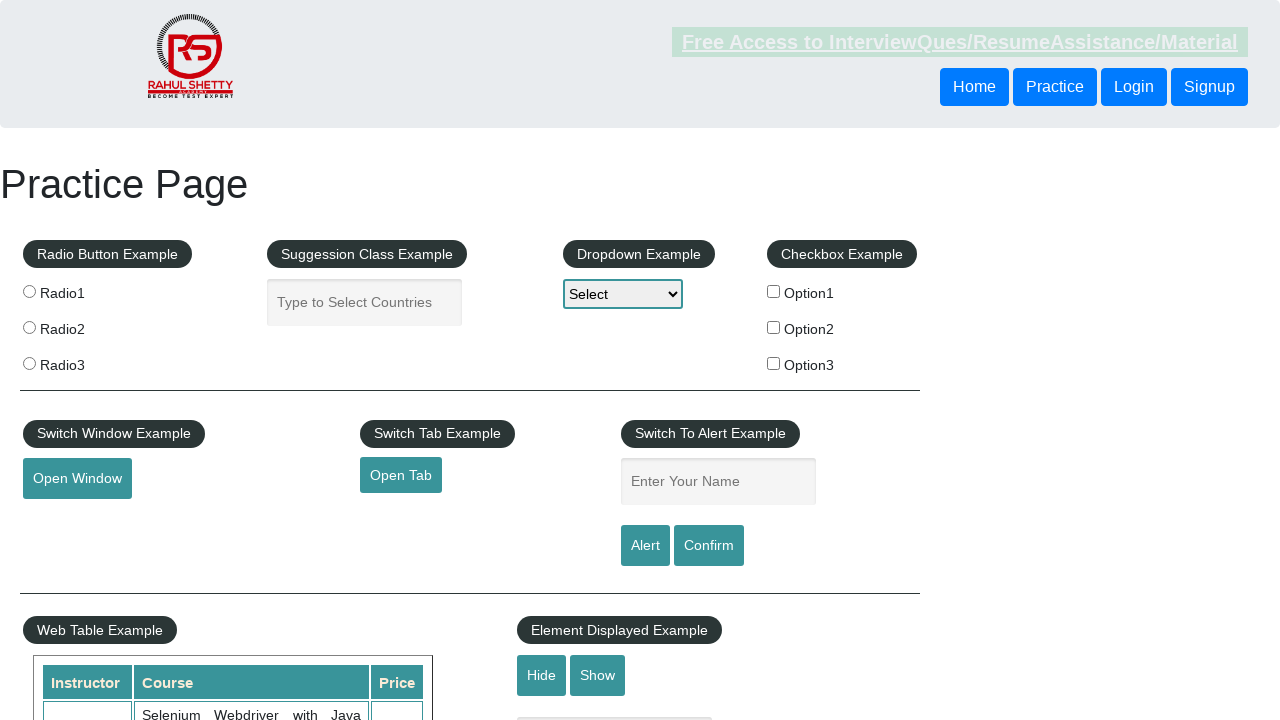

Selected 'Option2' from dropdown by visible text on #dropdown-class-example
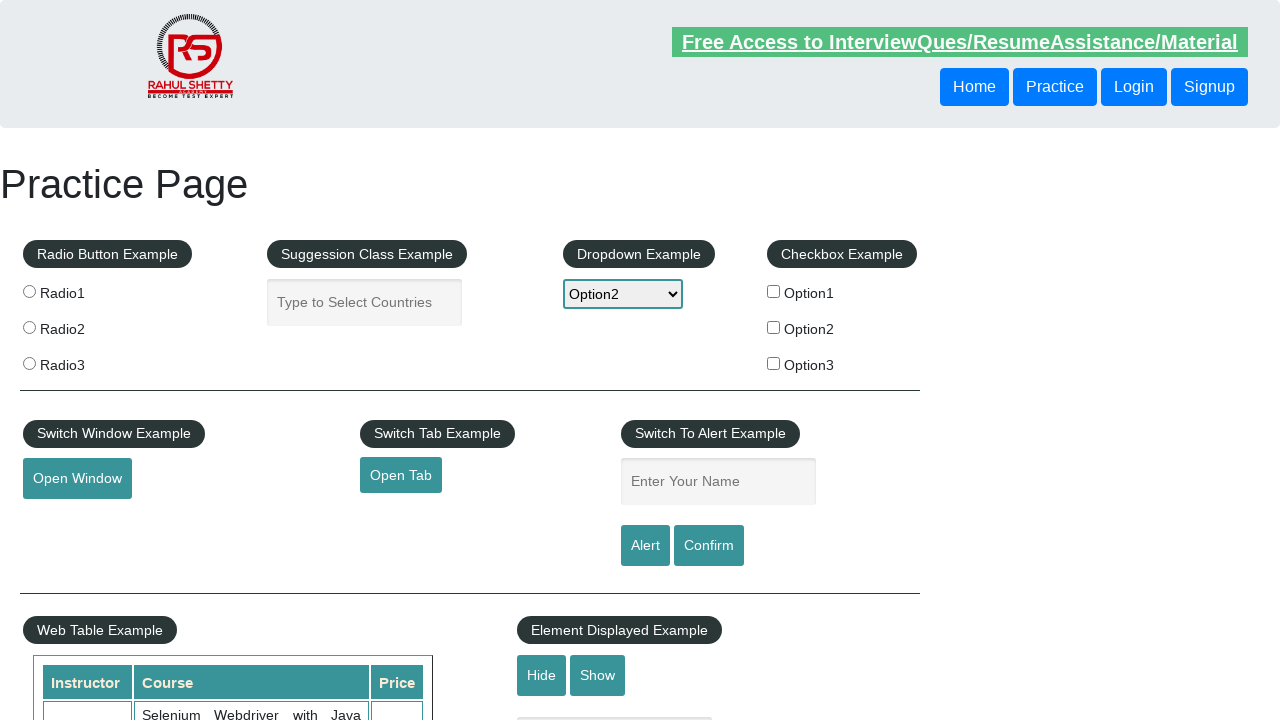

Selected dropdown option at index 1 on #dropdown-class-example
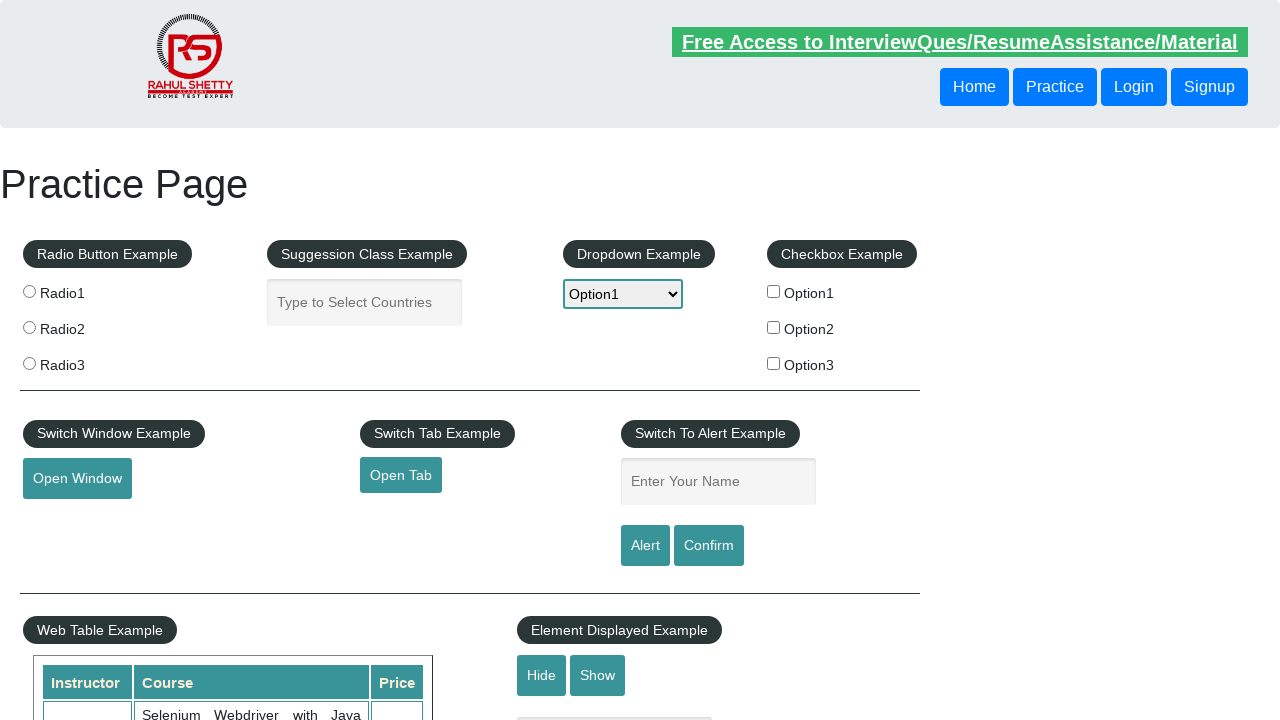

Selected 'option3' from dropdown by value on #dropdown-class-example
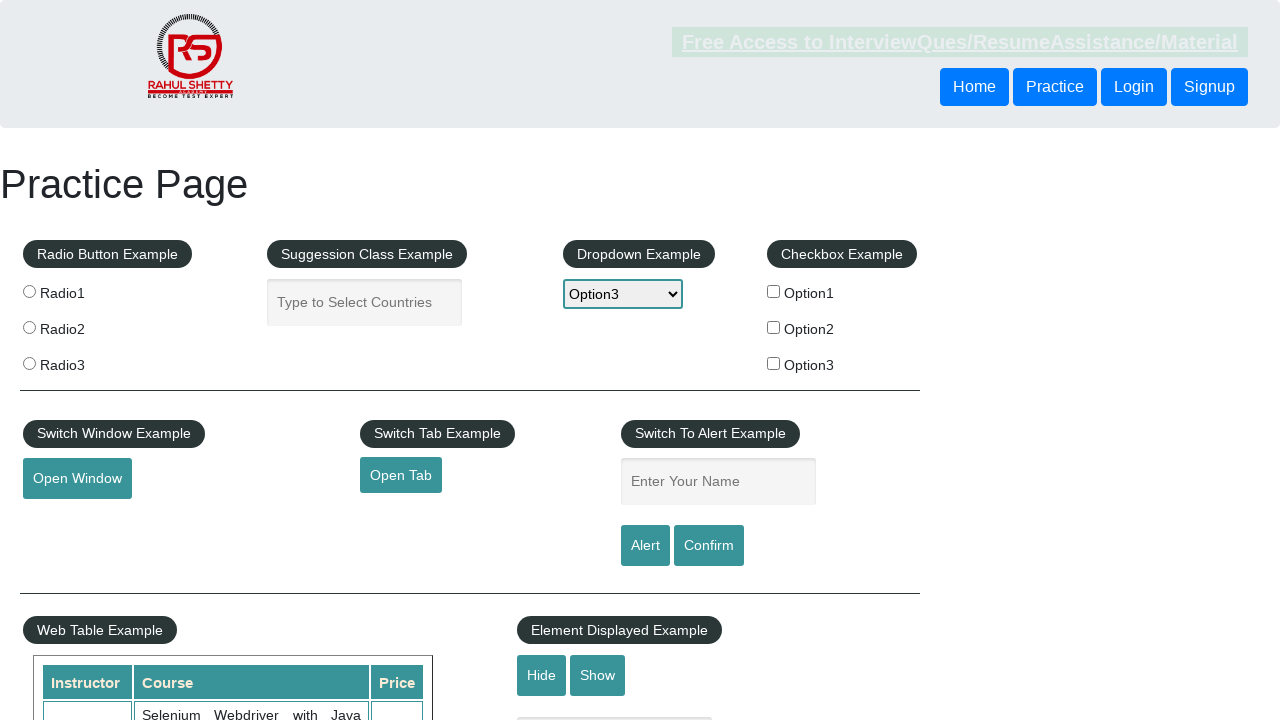

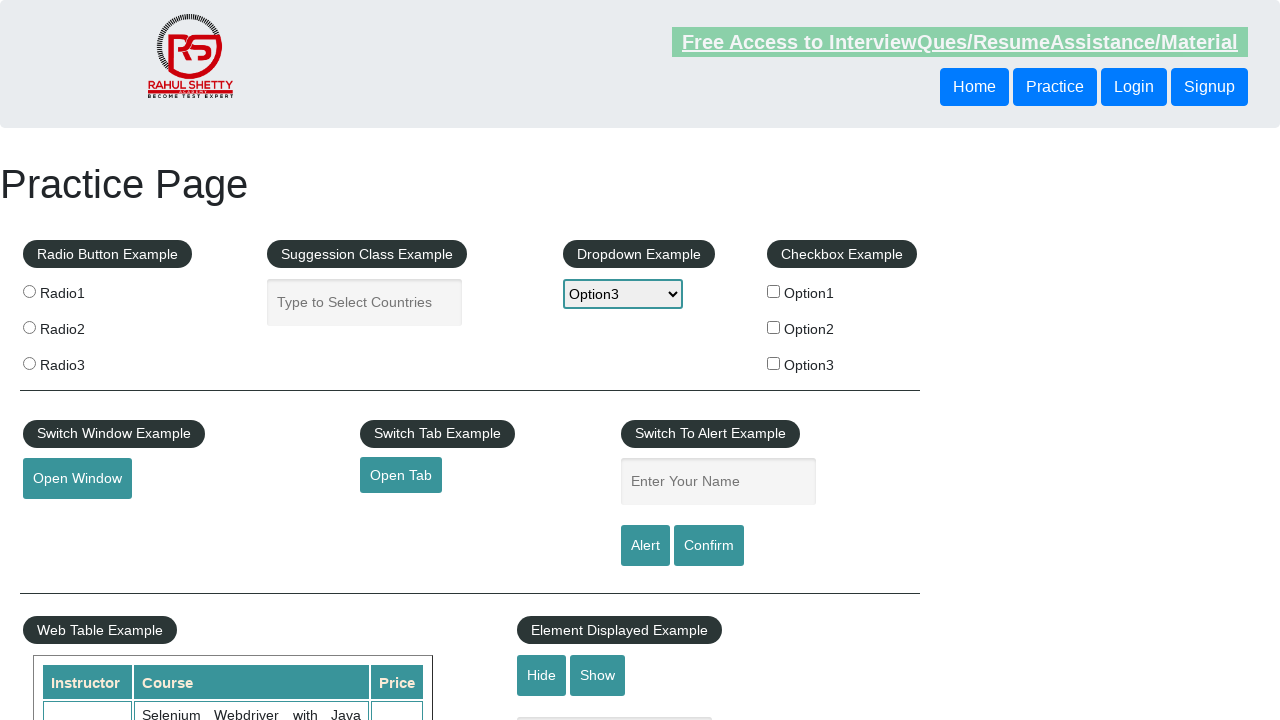